Tests registration form by filling out all required fields including name, address, email, phone, and password, then submitting the form

Starting URL: http://demo.automationtesting.in/Register.html

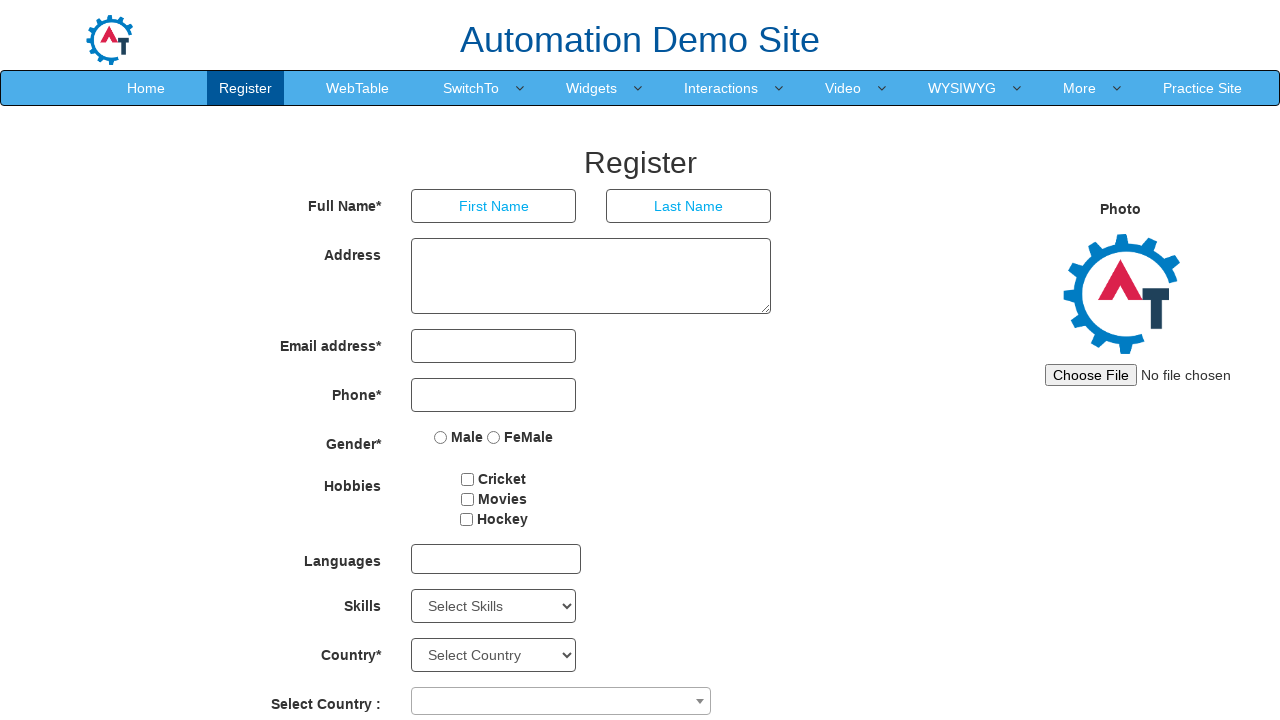

Filled first name field with 'suganthi' on input[placeholder='First Name']
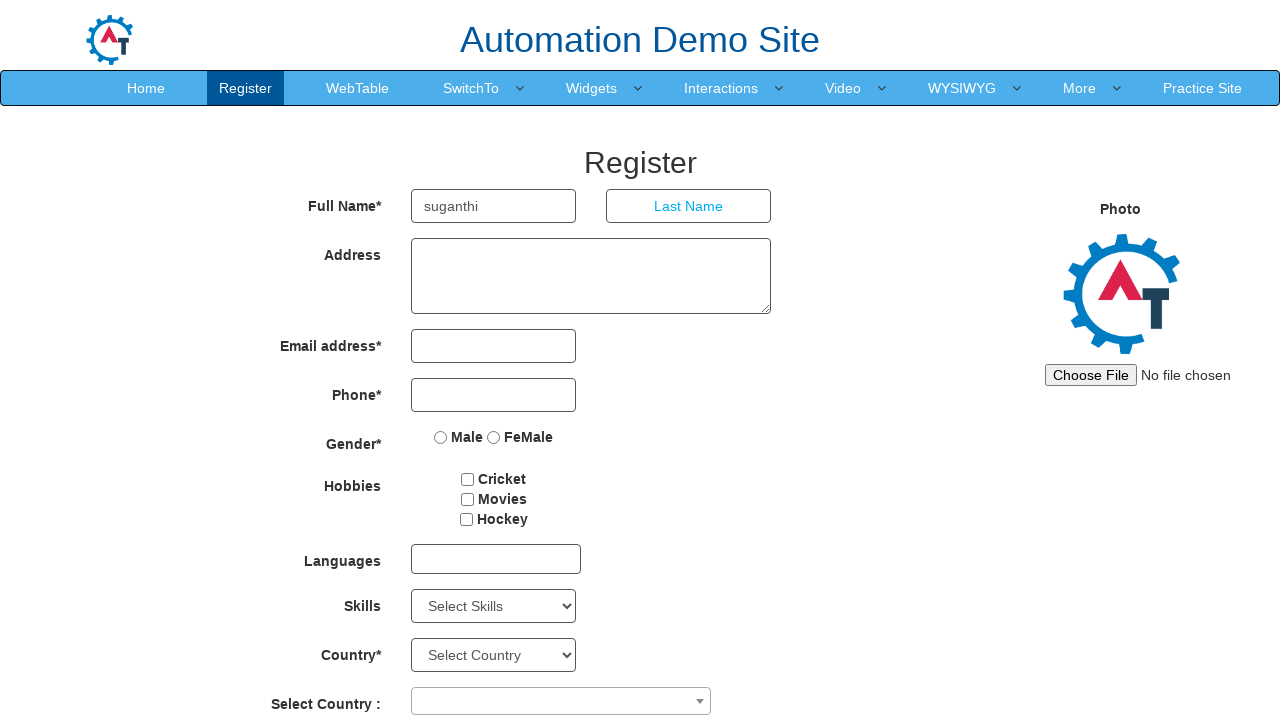

Filled last name field with 'jayaraj' on input[placeholder='Last Name']
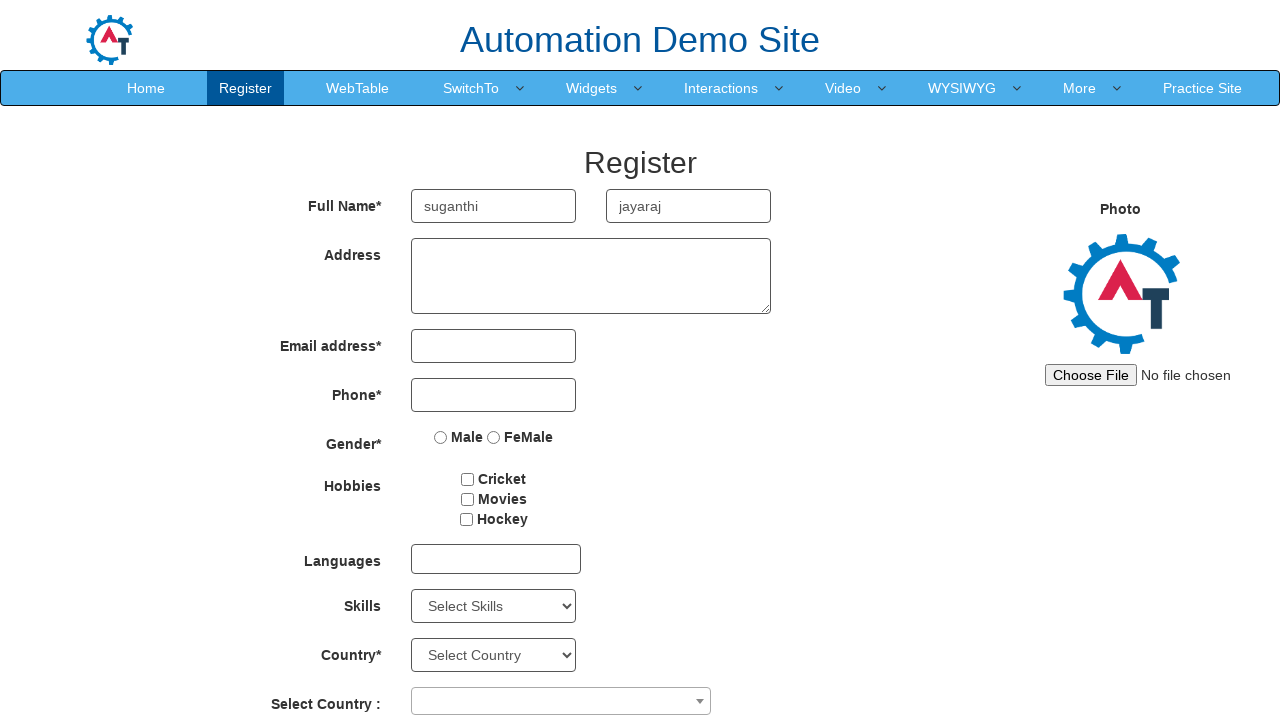

Filled address field with 'Medavakkam' on textarea[rows='3']
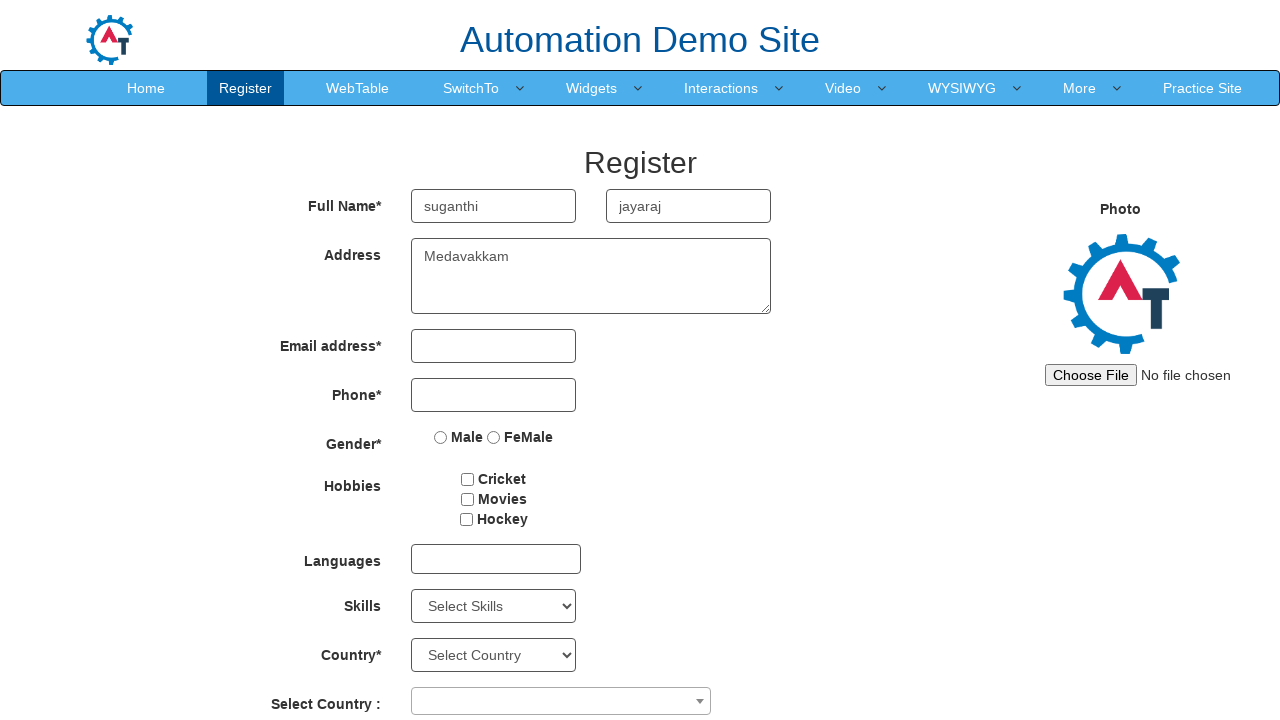

Filled email field with 'greenTechnology@gmail.com' on input[type='email']
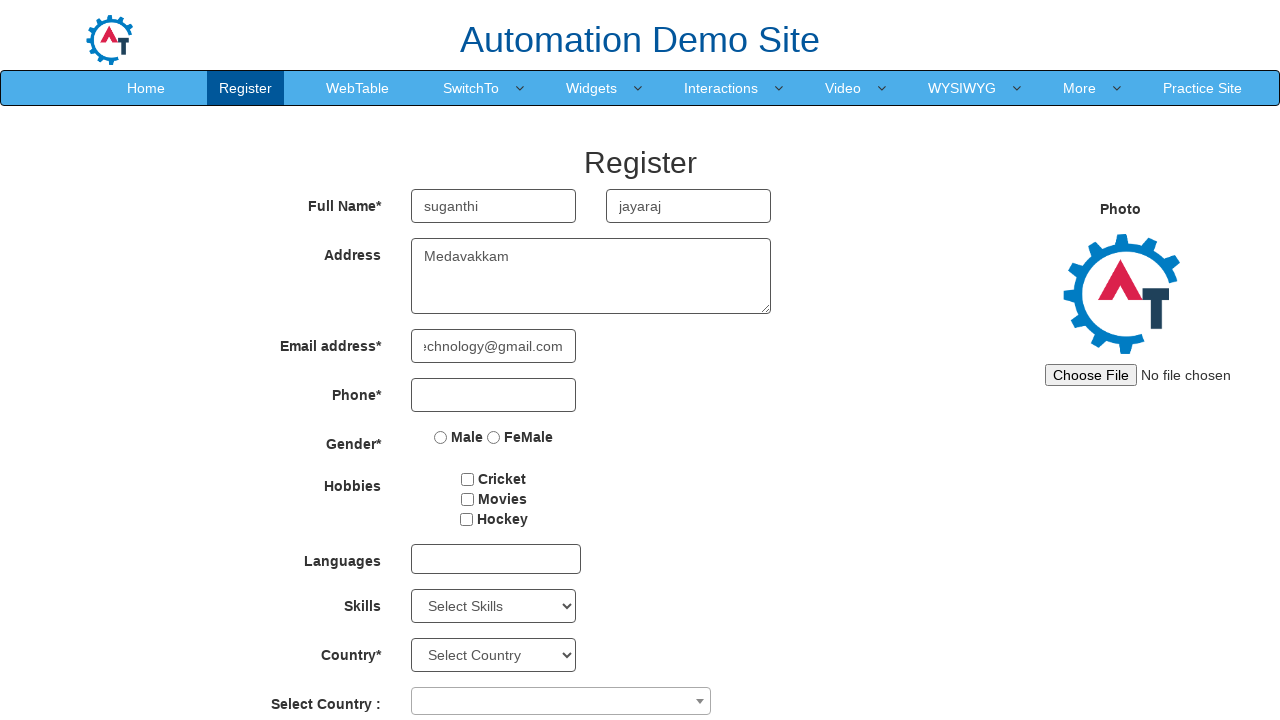

Filled phone number field with '987654321' on input[type='tel']
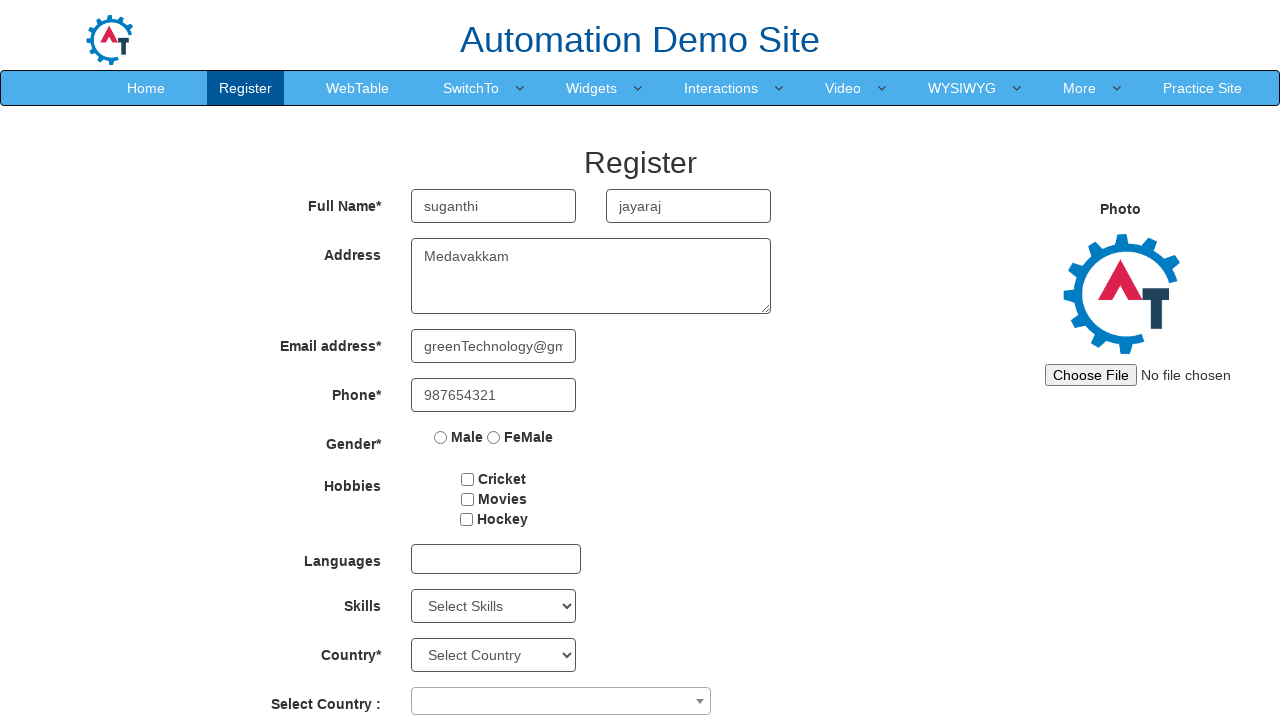

Filled password field with '9876543' on input#firstpassword
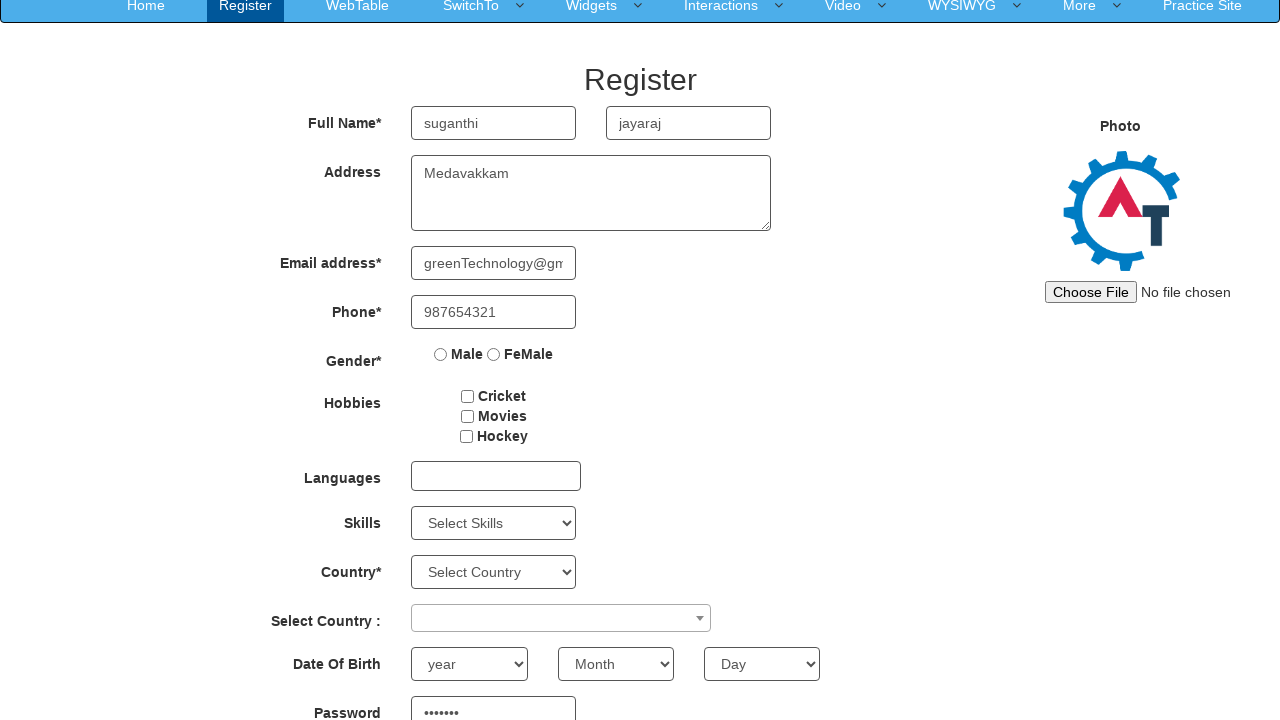

Filled confirm password field with '56789543' on input#secondpassword
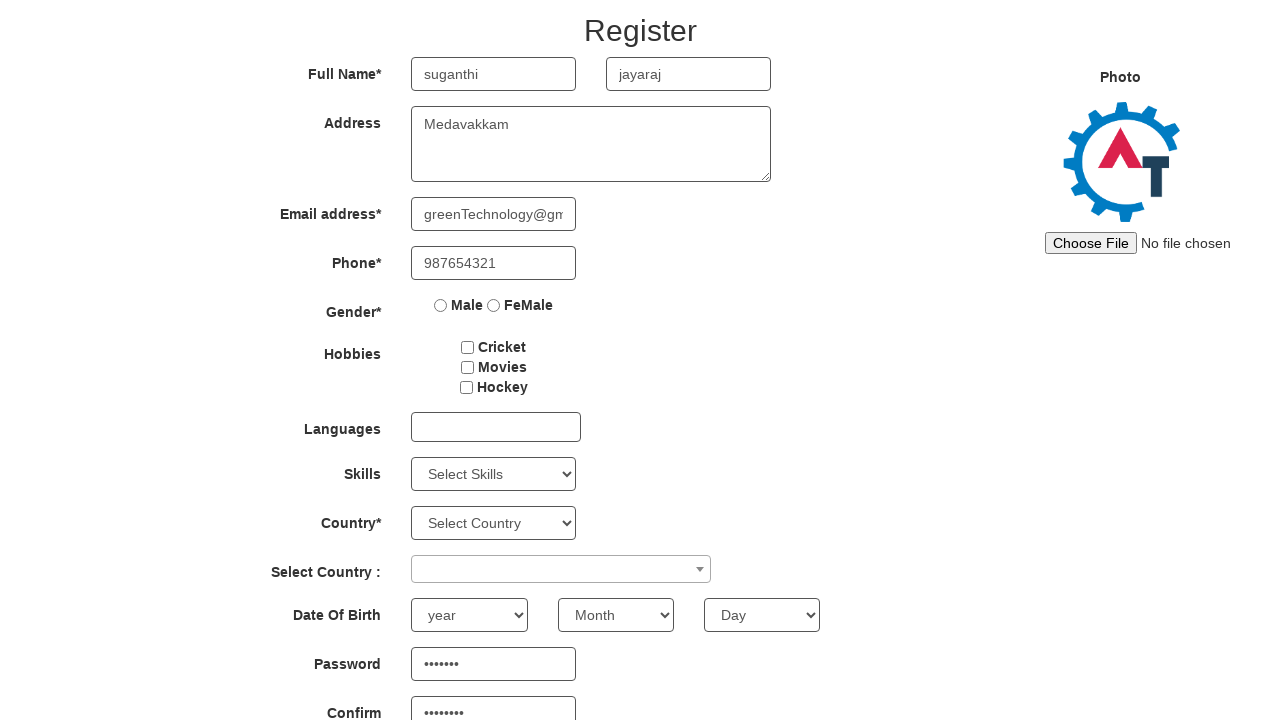

Clicked submit button to register the form at (572, 623) on button#submitbtn
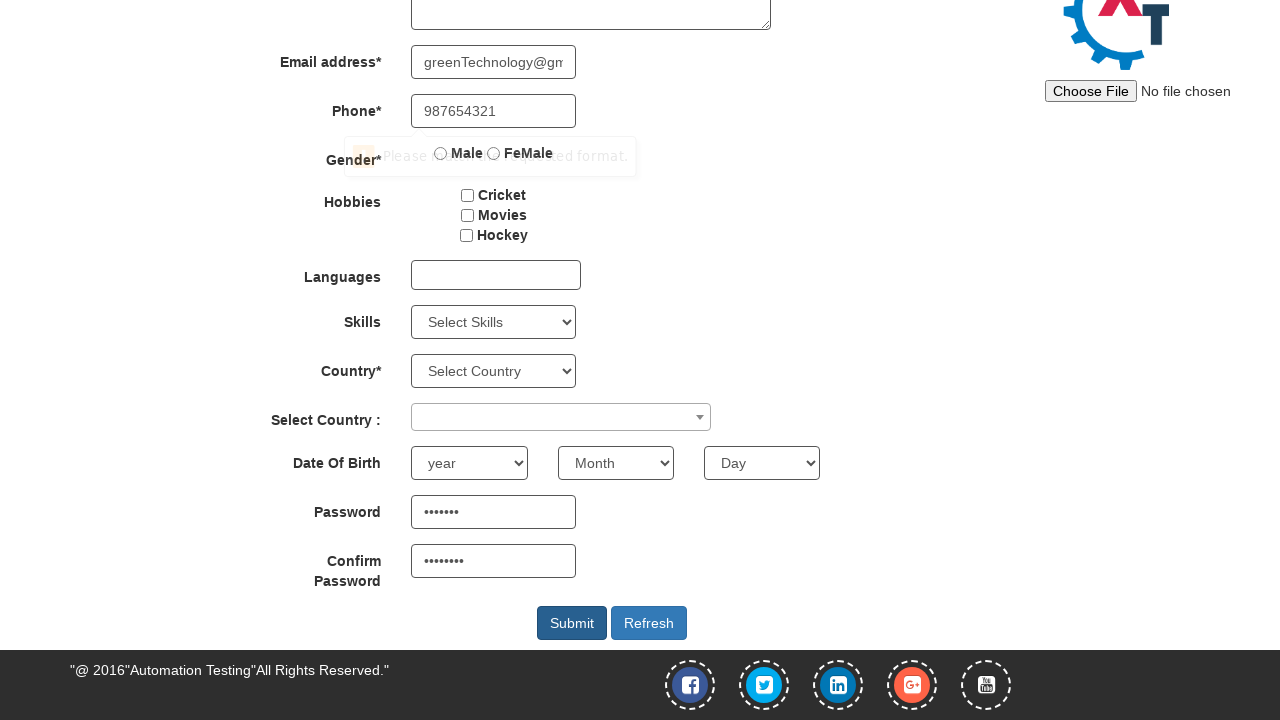

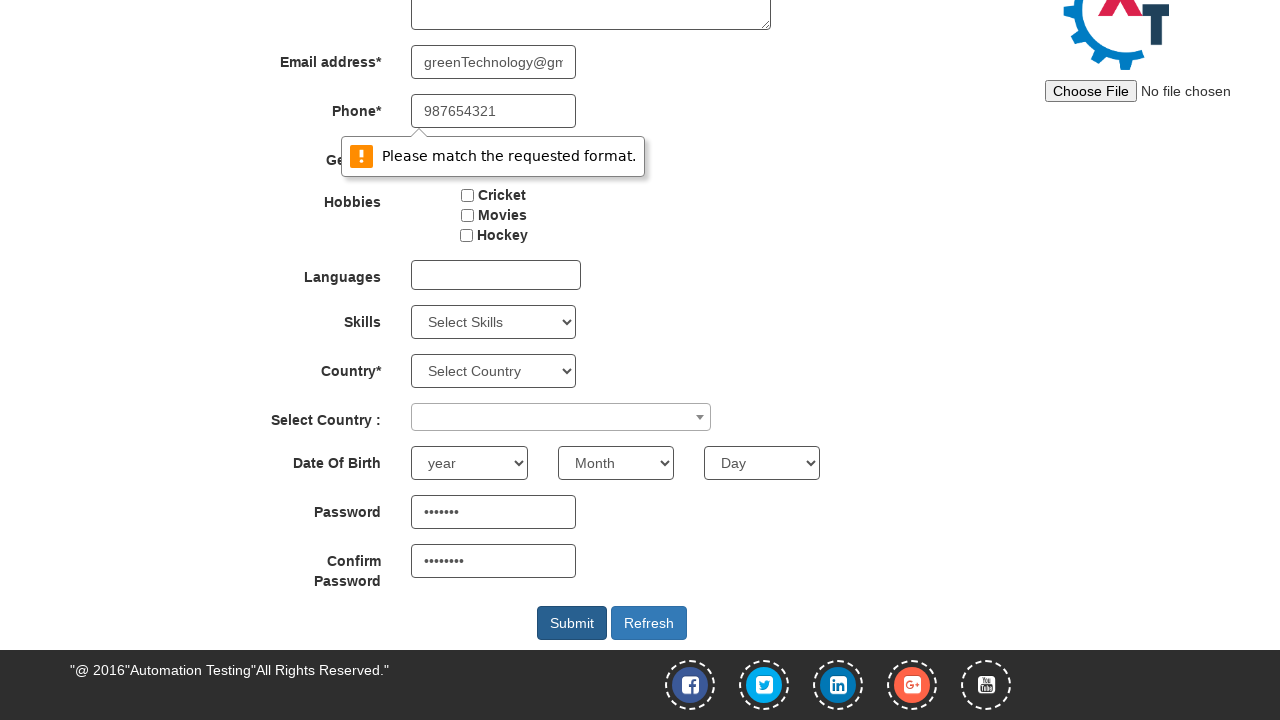